Tests browser window handling by clicking social media links (LinkedIn, Twitter, Facebook, YouTube) which open new tabs, then iterates through all windows, closes the child windows, and switches back to the parent window.

Starting URL: https://opensource-demo.orangehrmlive.com/

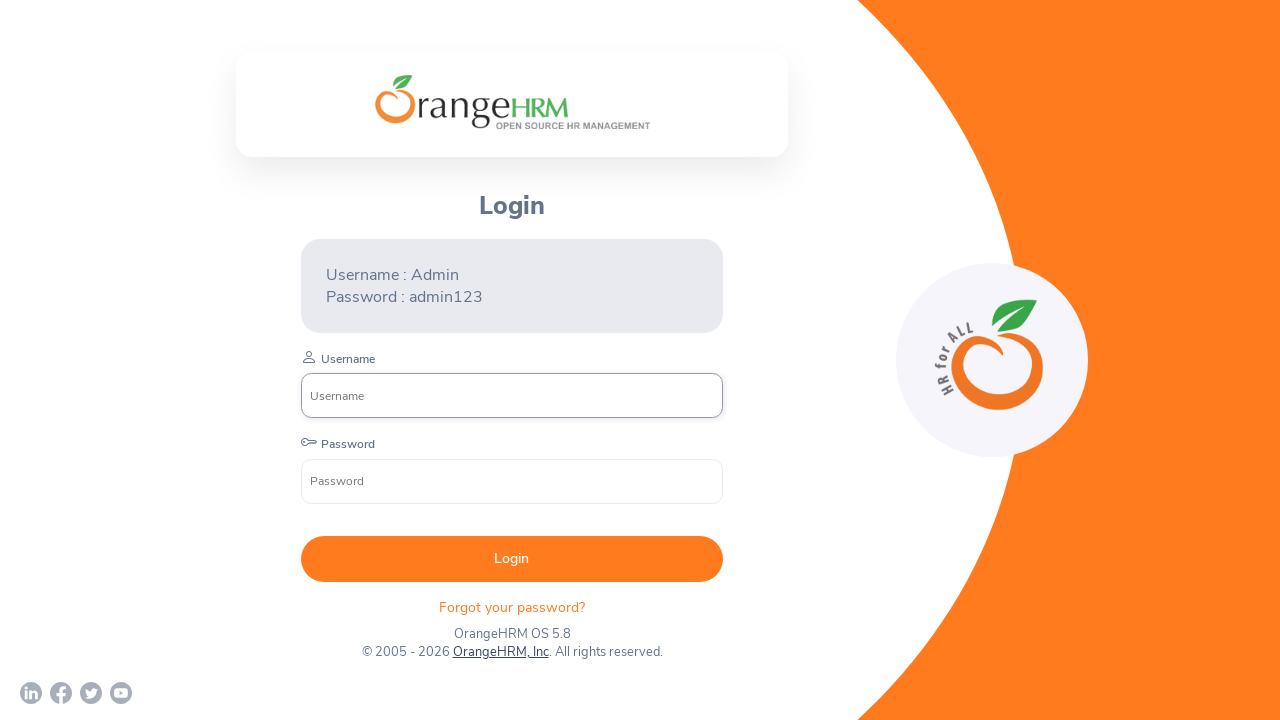

Waited for page to load with networkidle state
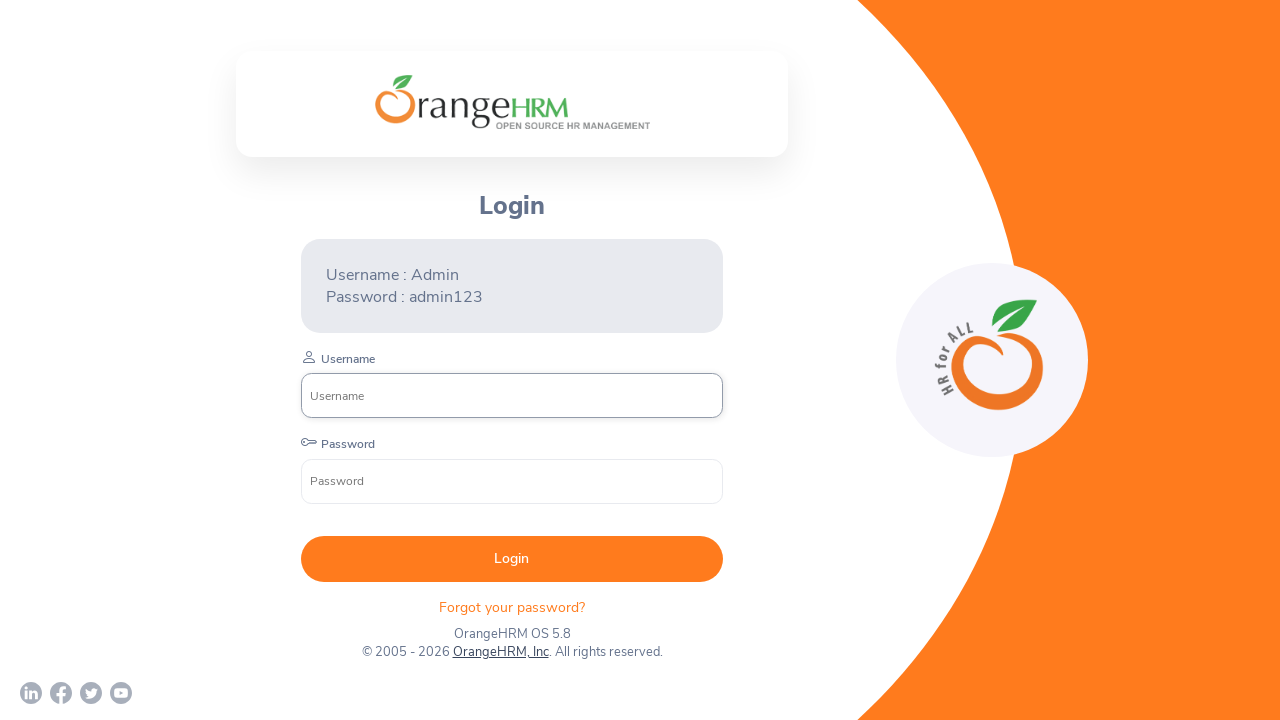

Stored reference to parent page
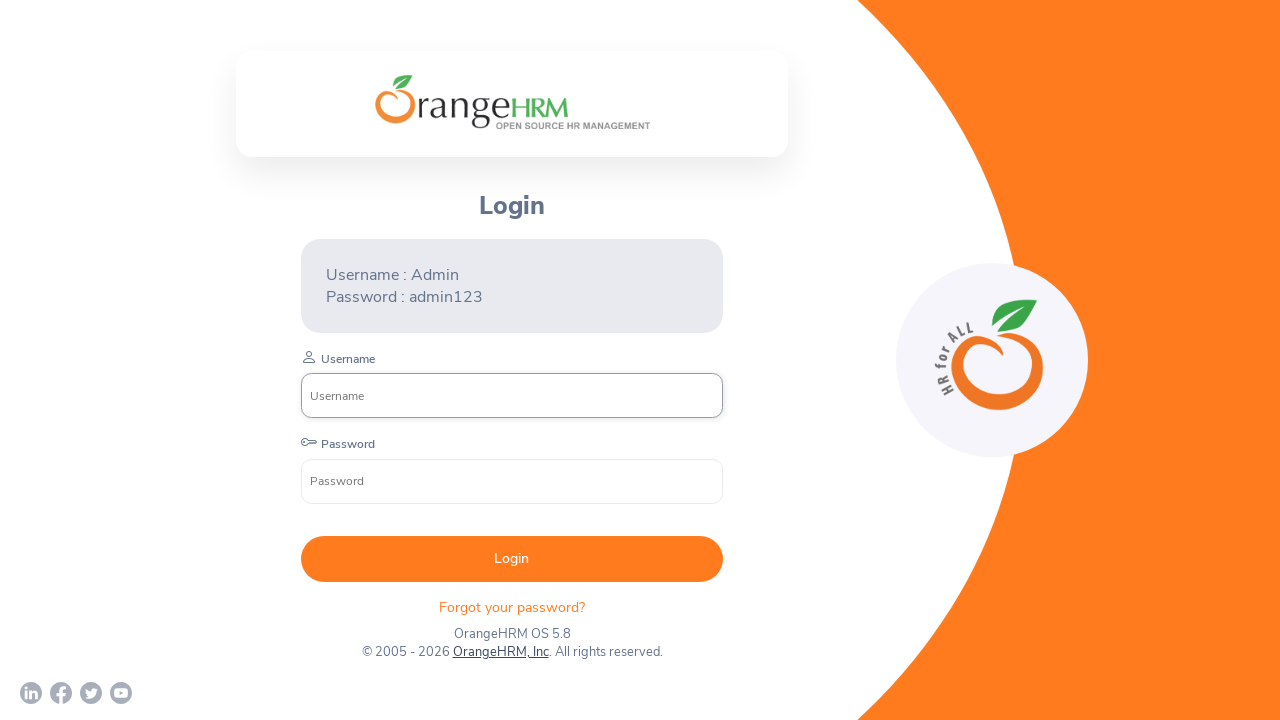

Clicked LinkedIn link and new tab opened at (31, 693) on a[href*='linkedin']
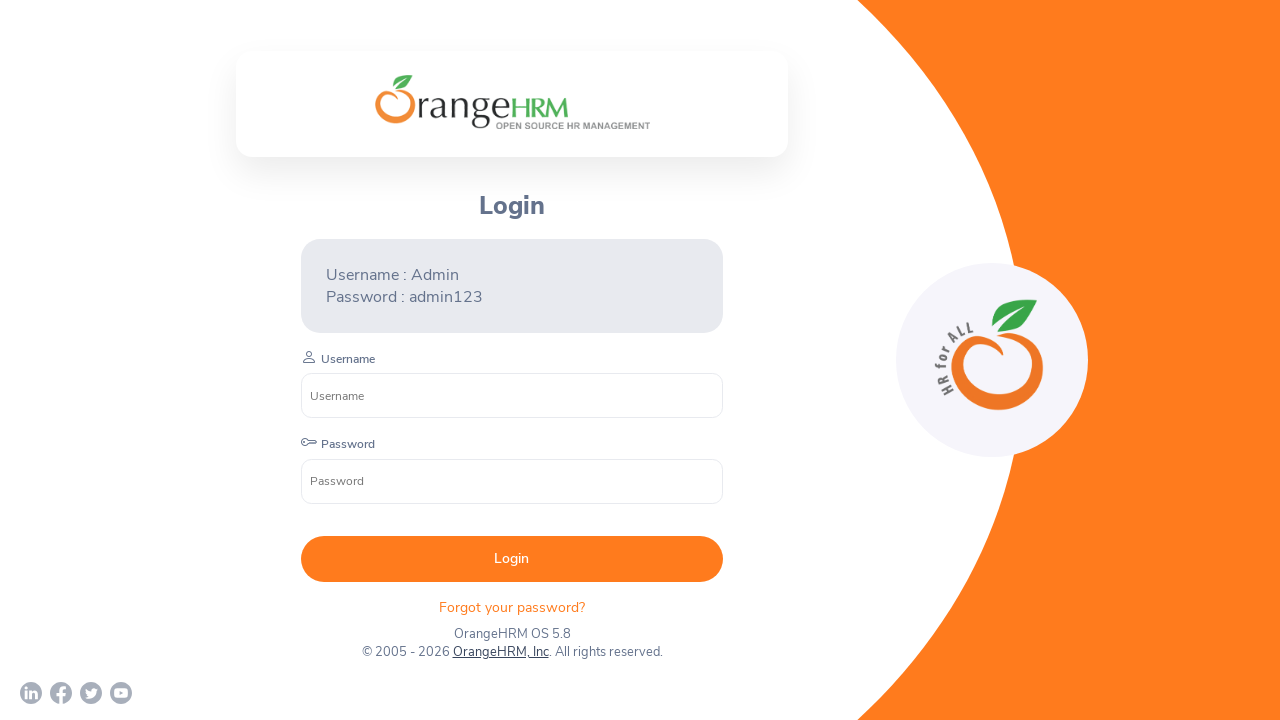

Clicked Twitter link and new tab opened at (91, 693) on a[href*='twitter']
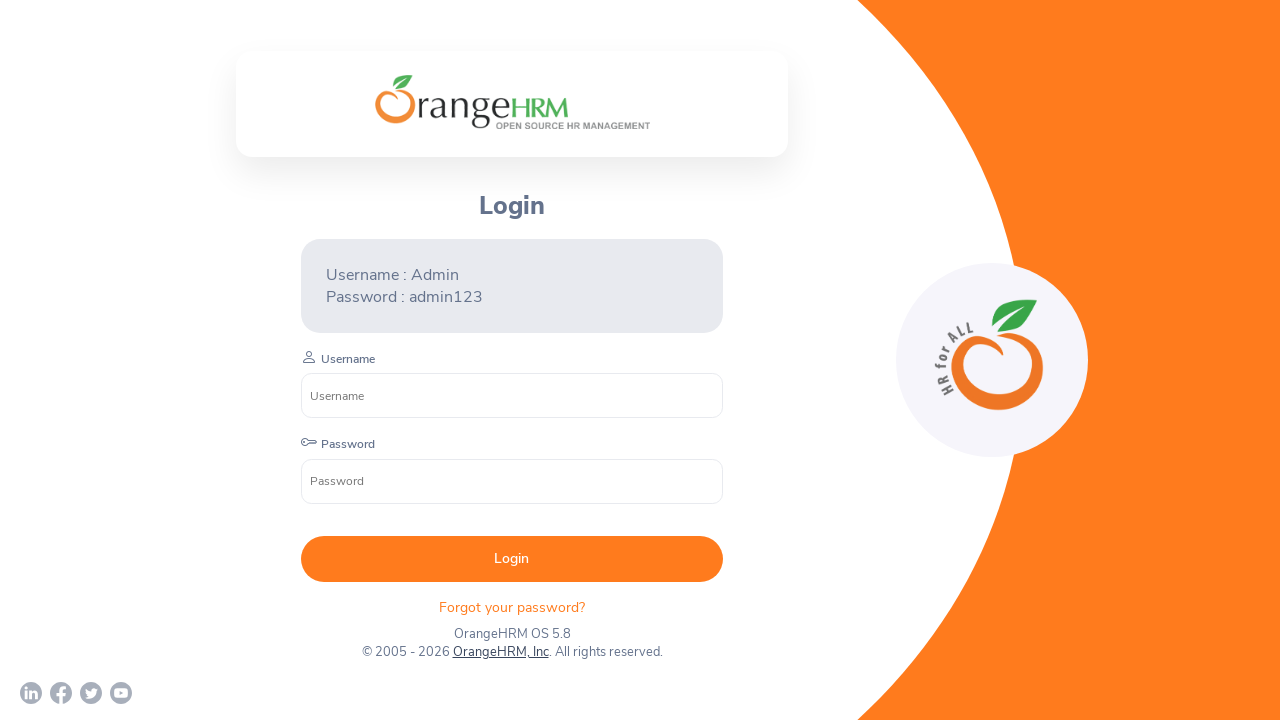

Clicked Facebook link and new tab opened at (61, 693) on a[href*='facebook']
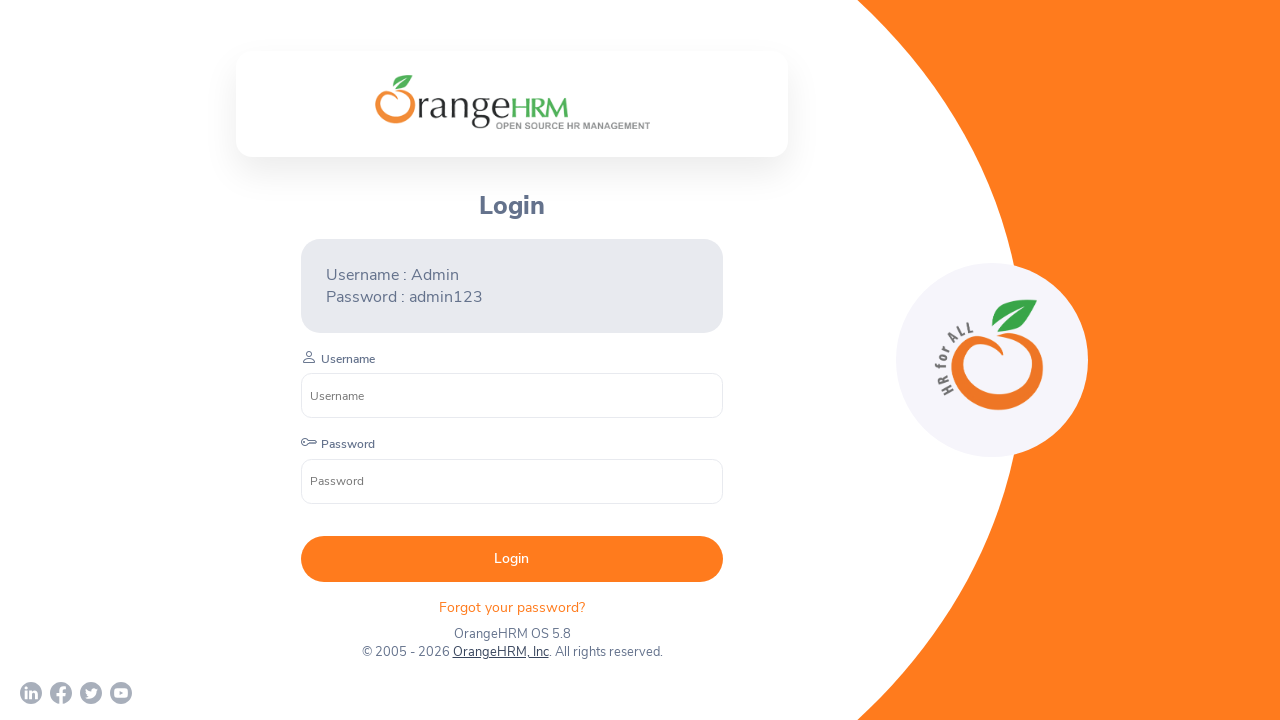

Clicked YouTube link and new tab opened at (121, 693) on a[href*='youtube']
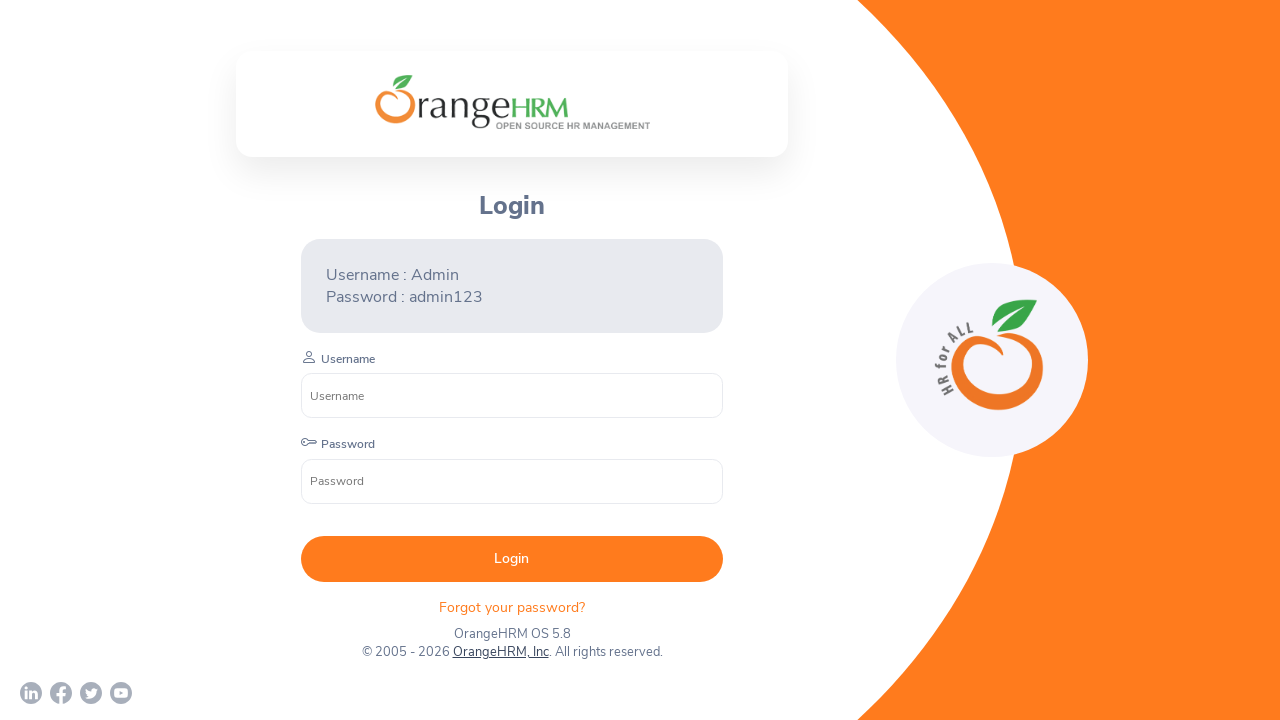

Retrieved all open pages/tabs from context
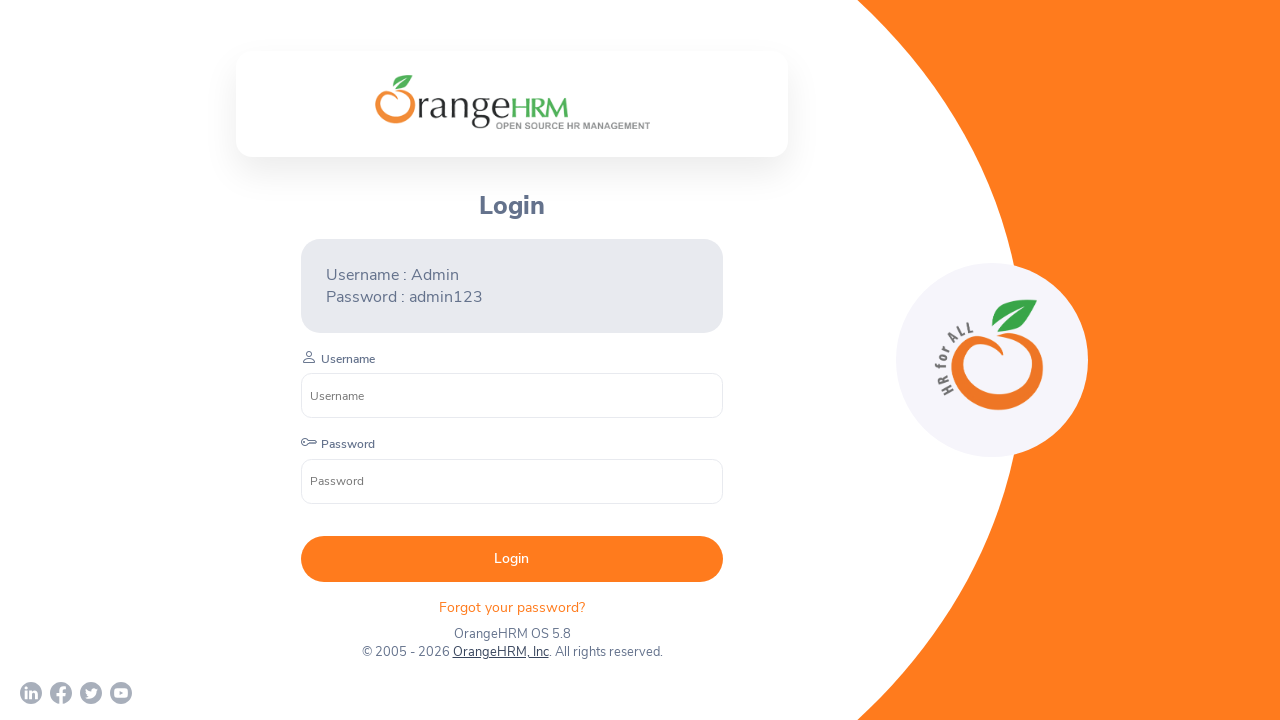

Closed child window/tab
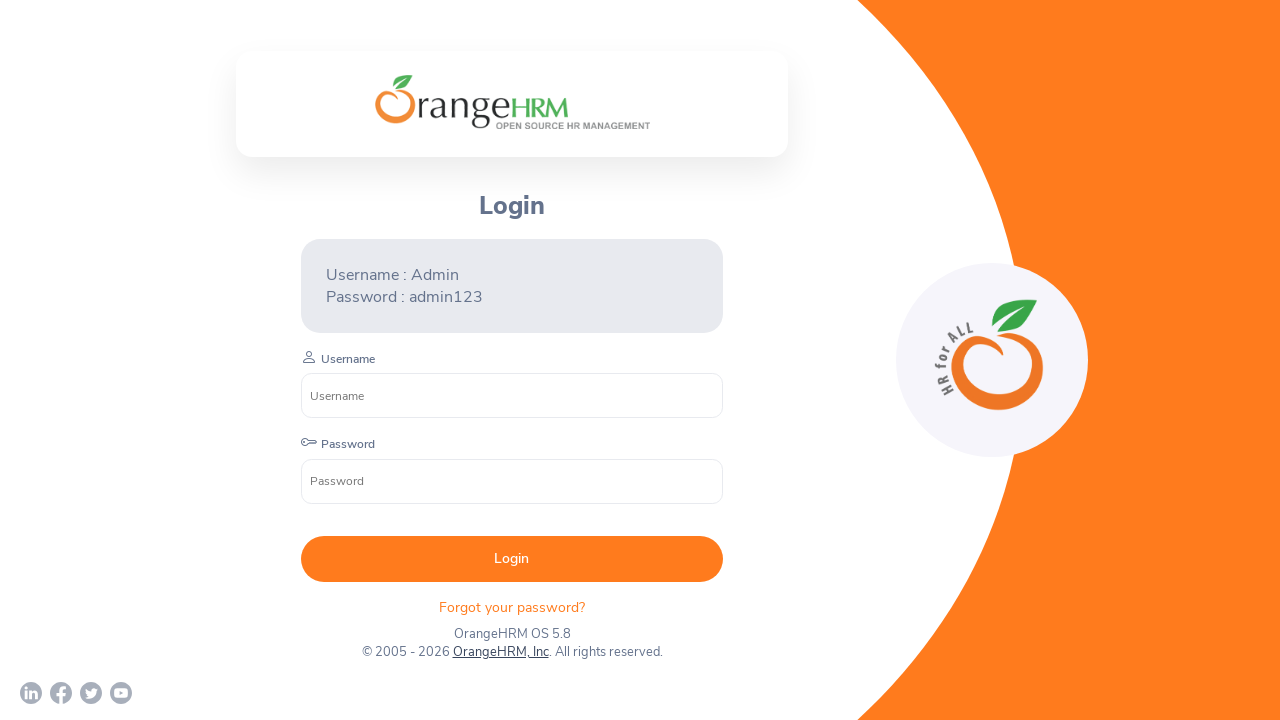

Closed child window/tab
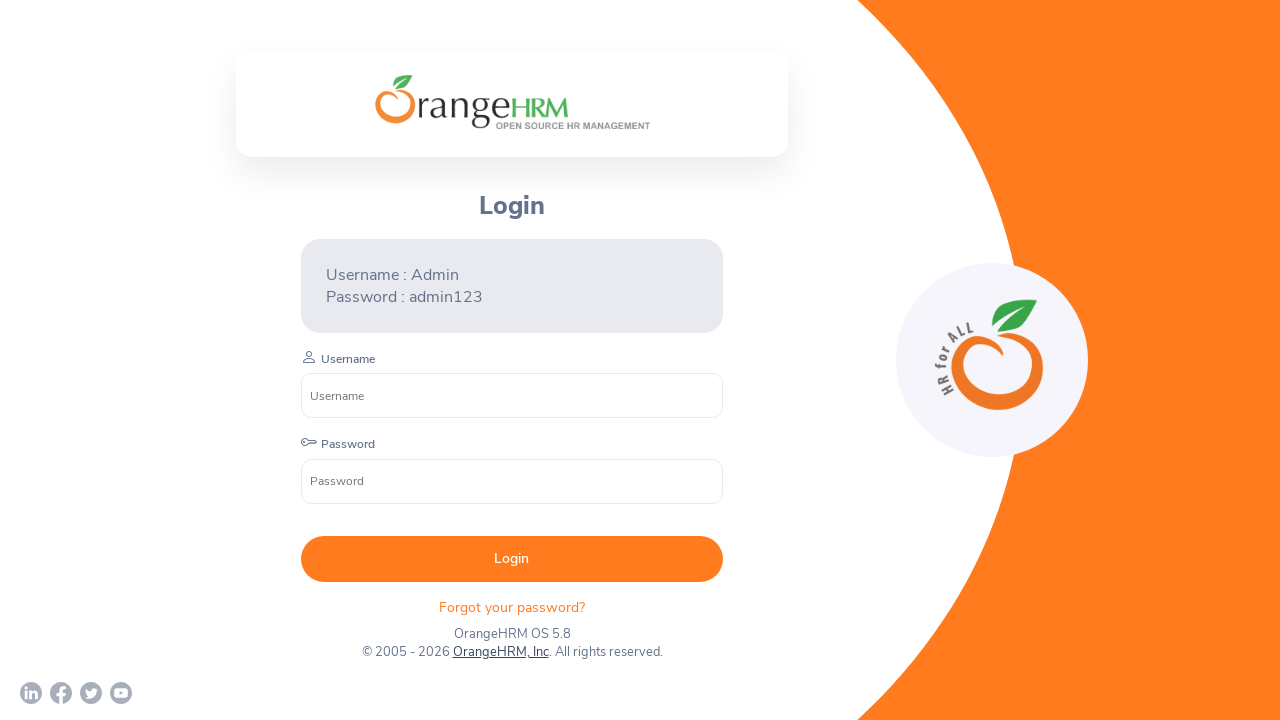

Closed child window/tab
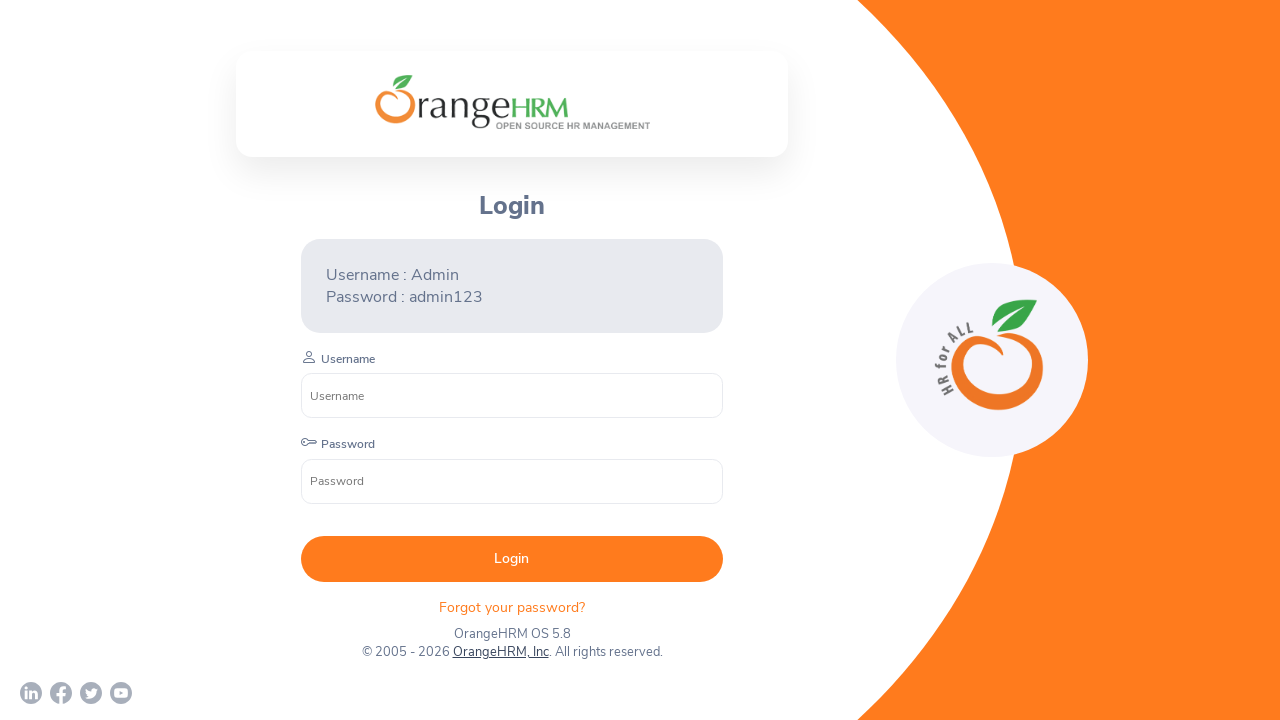

Closed child window/tab
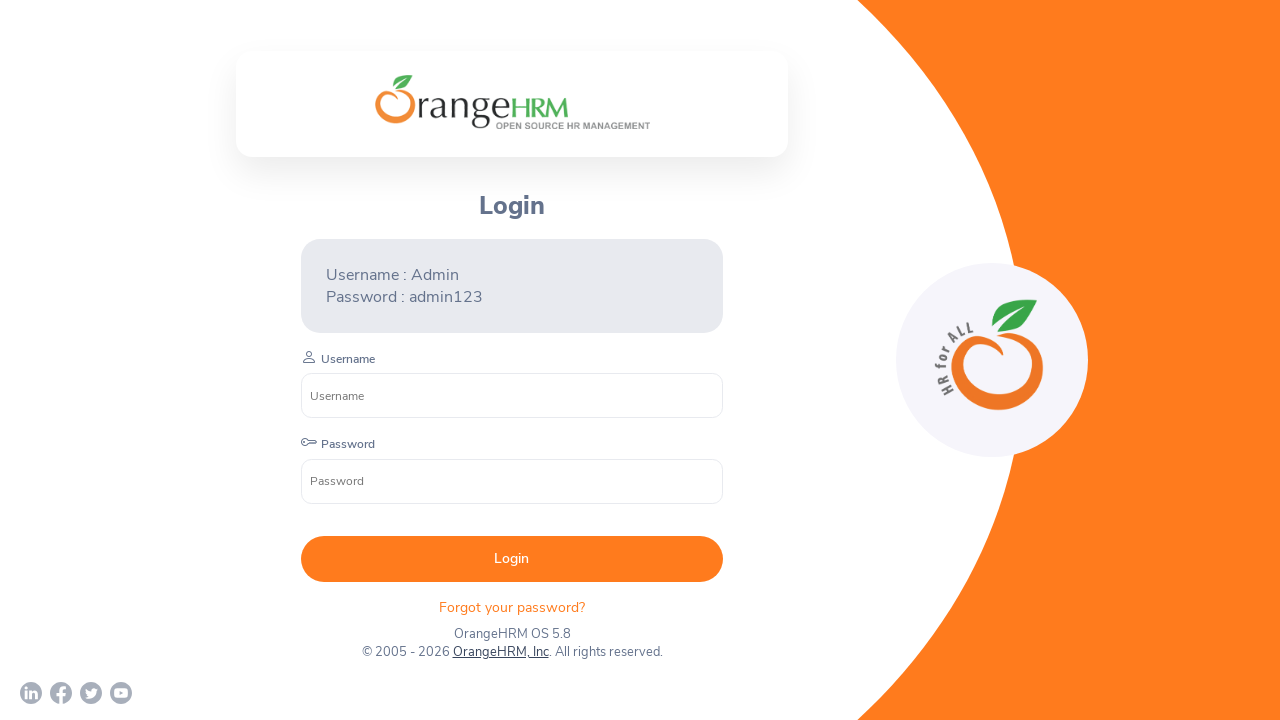

Brought parent window to front
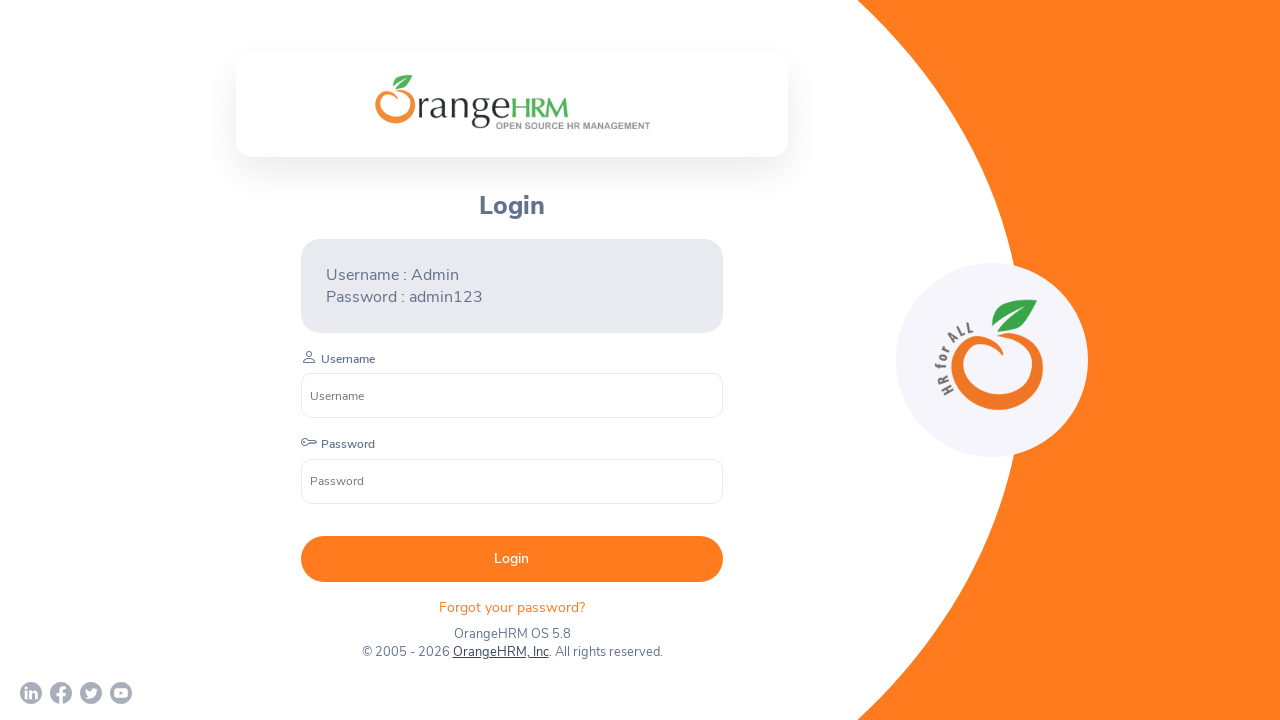

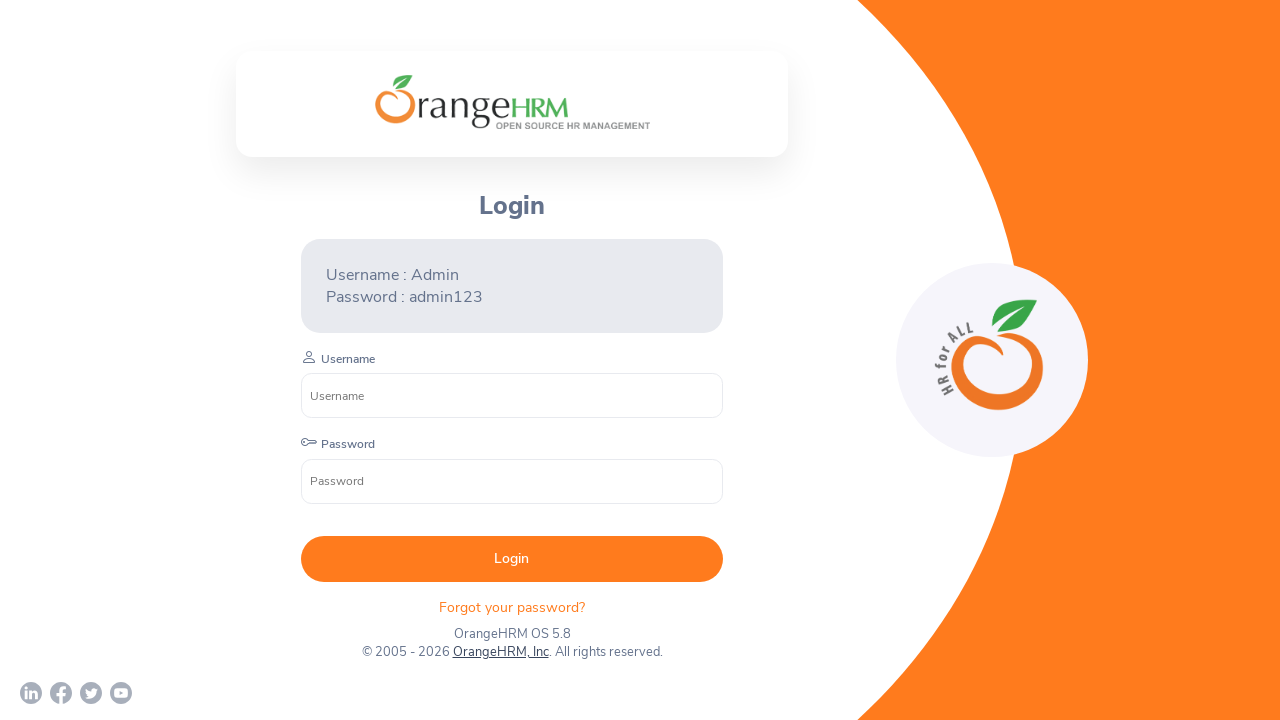